Tests searching for products using the search field and verifies search results match the query

Starting URL: http://intershop5.skillbox.ru/

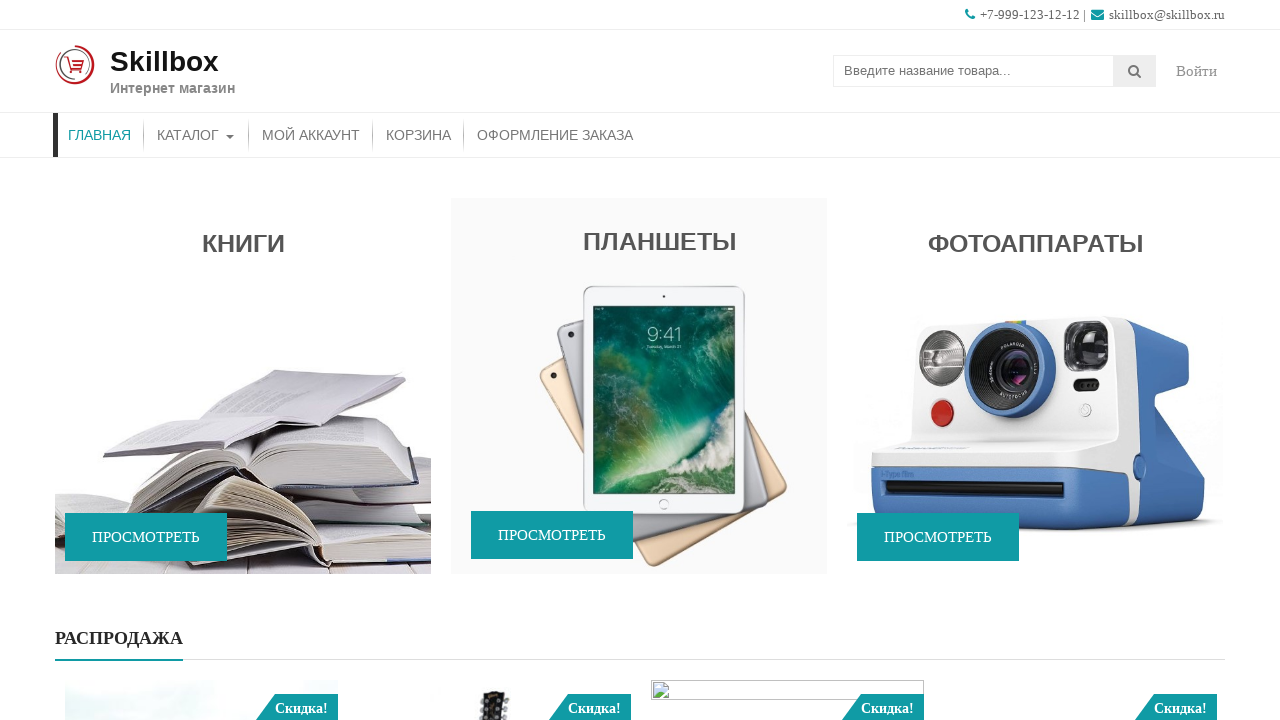

Filled search field with 'canon' on .search-field
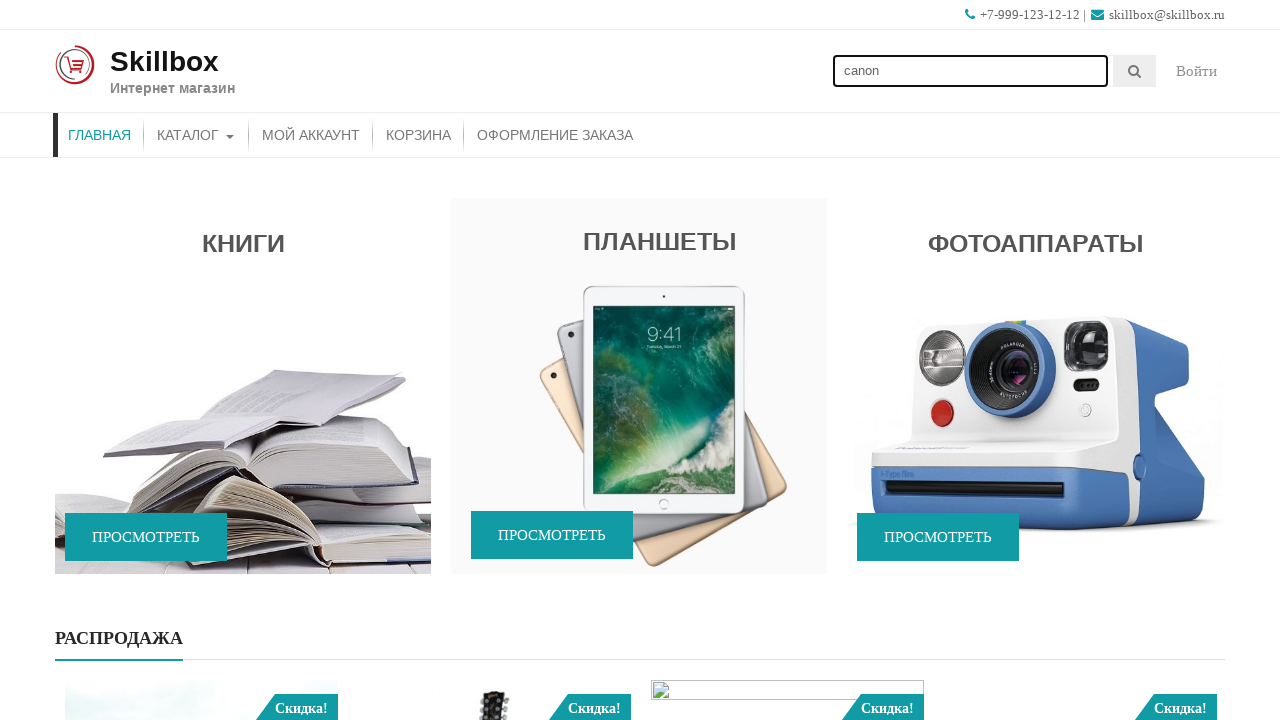

Clicked search button to submit search query at (1135, 71) on .searchsubmit
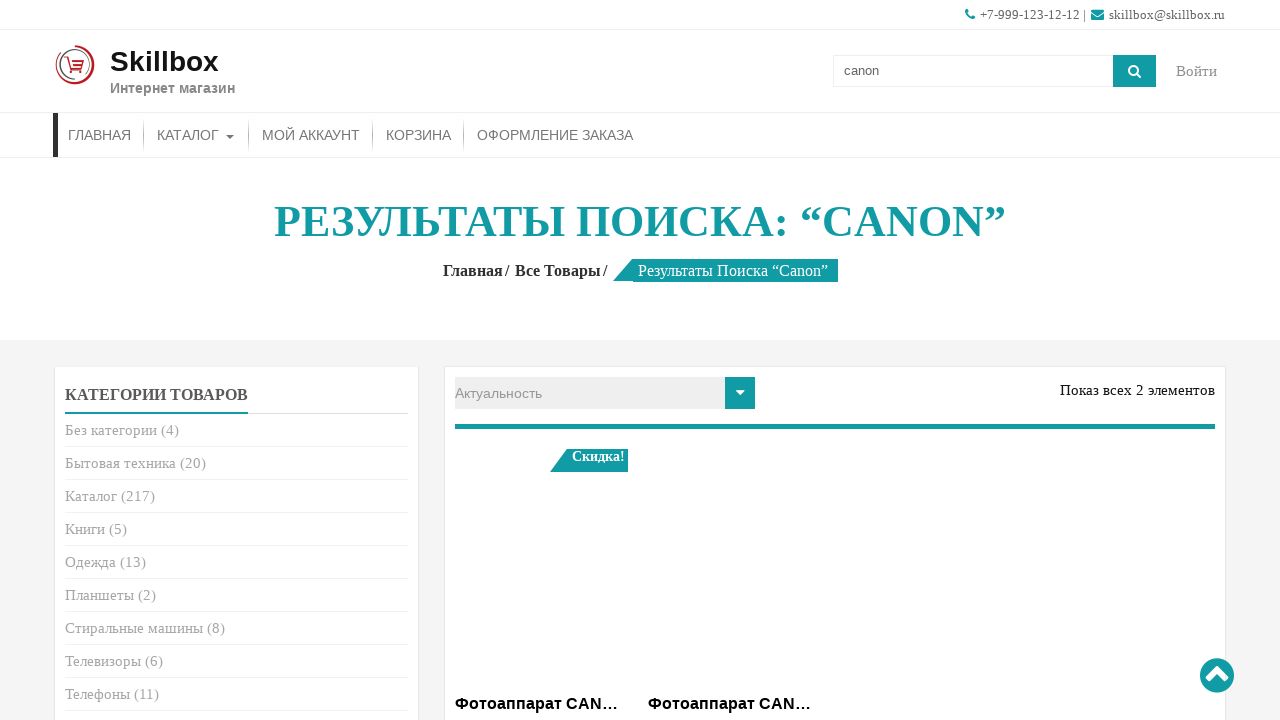

Search results loaded with products matching 'canon' query
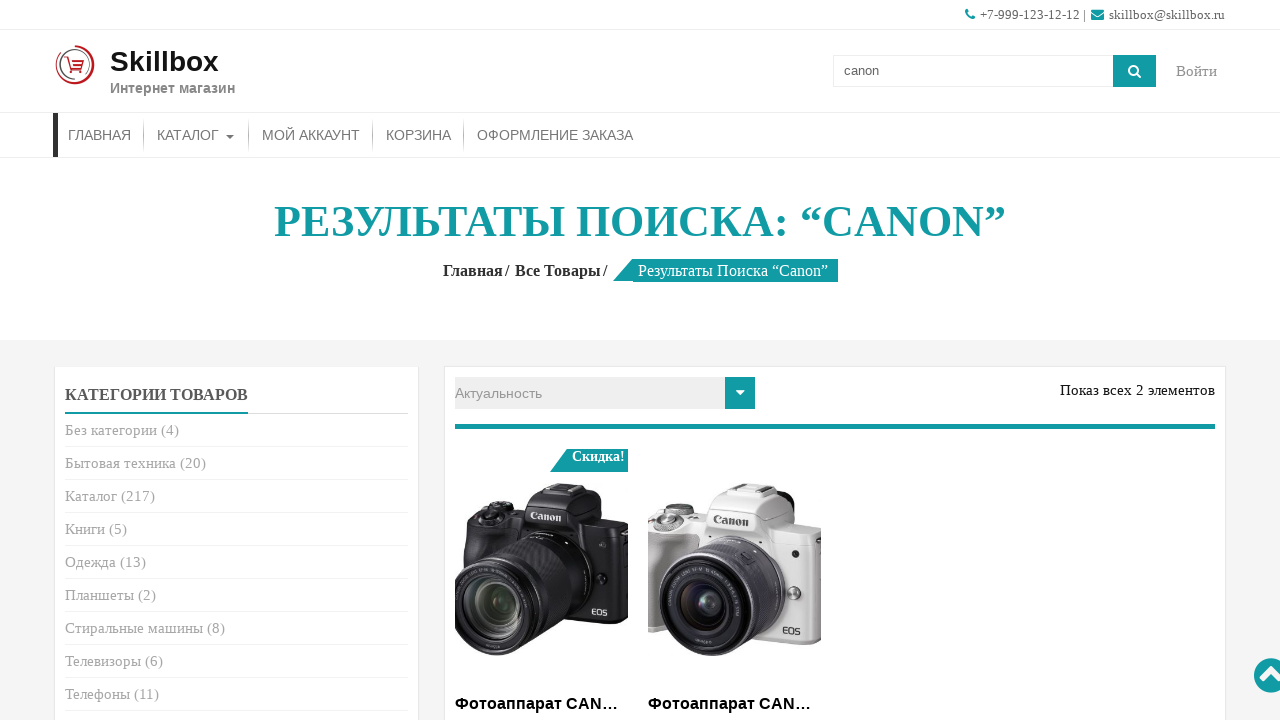

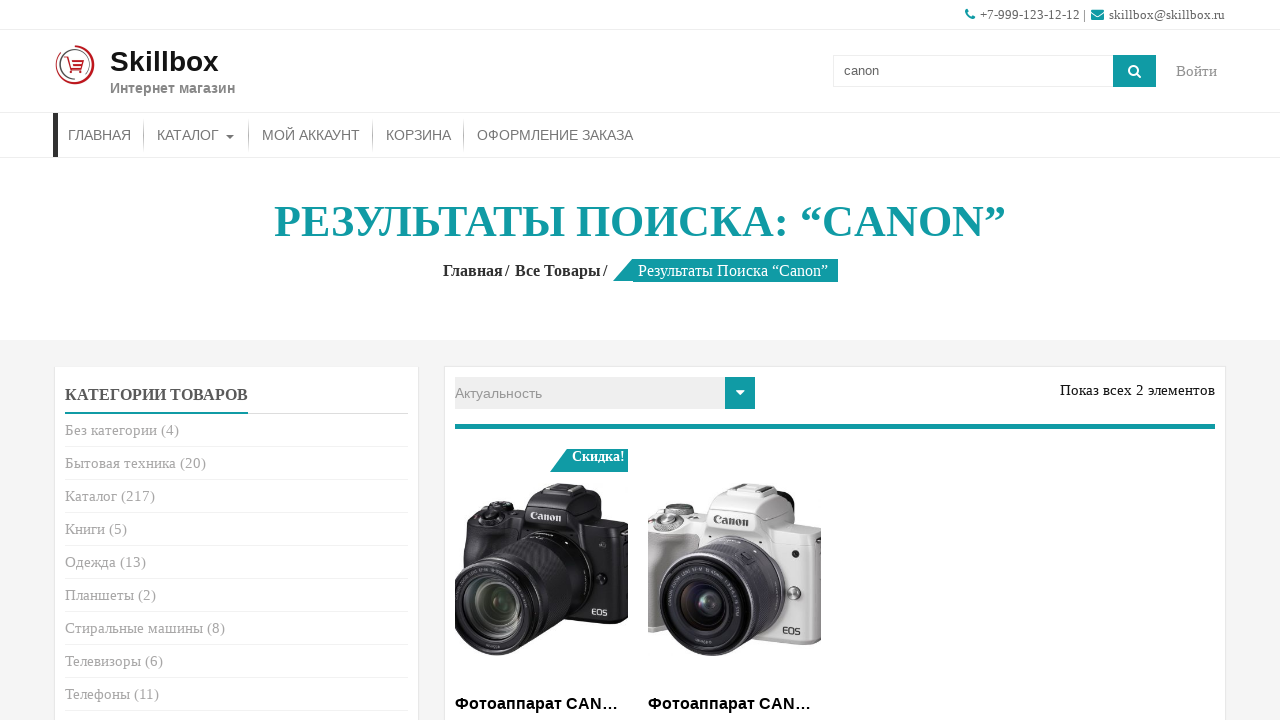